Solves a math captcha by extracting a value from an element attribute, calculating the result, and submitting a form with checkbox and radio button selections

Starting URL: http://suninjuly.github.io/get_attribute.html

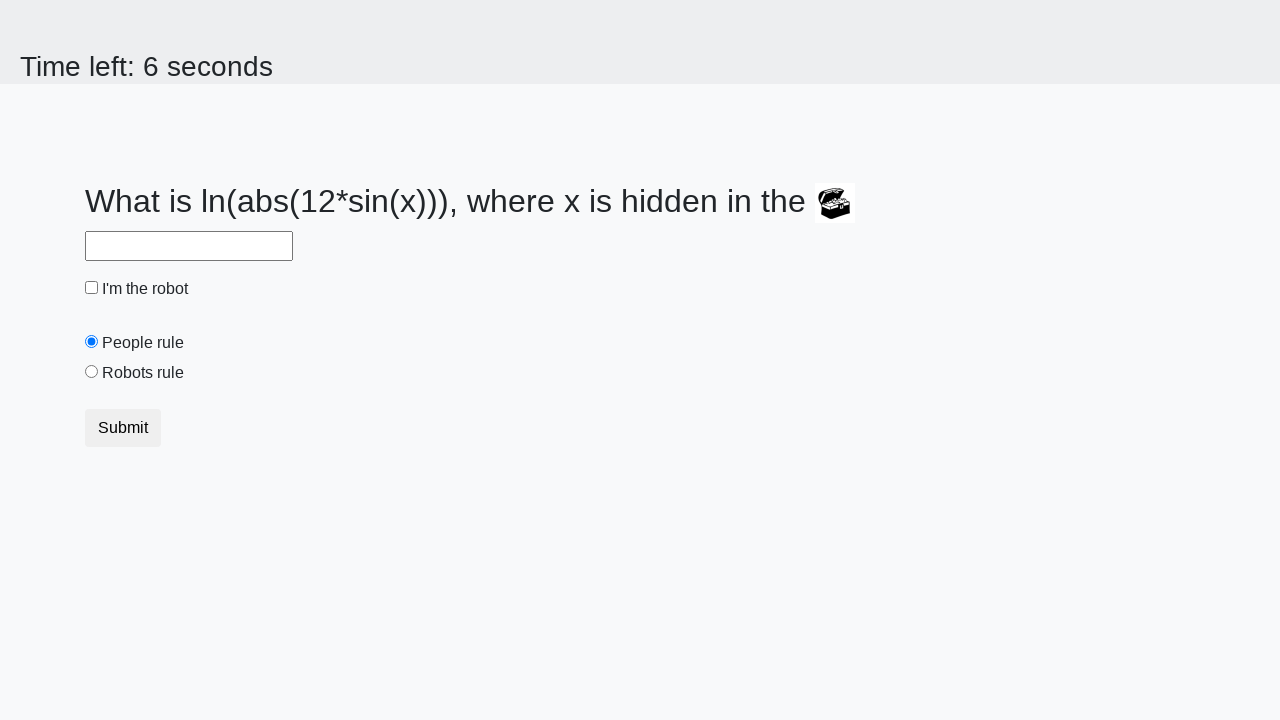

Located treasure element with ID 'treasure'
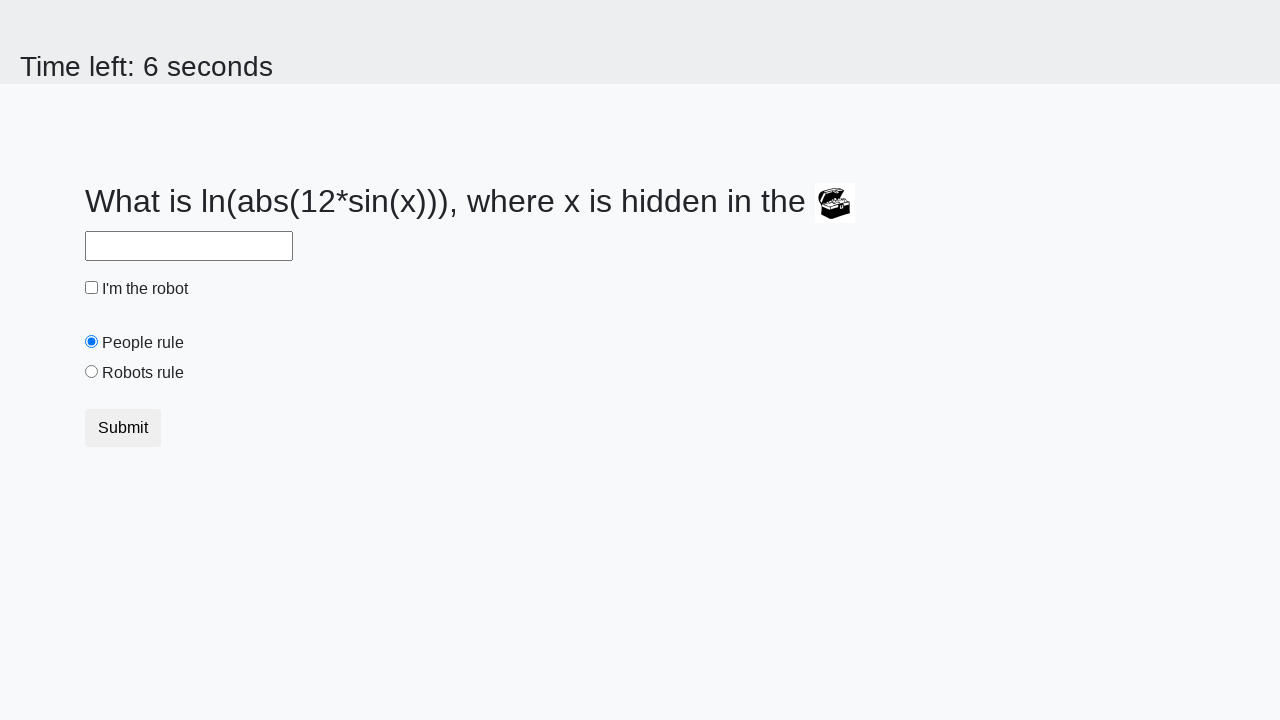

Extracted 'valuex' attribute from treasure element: 333
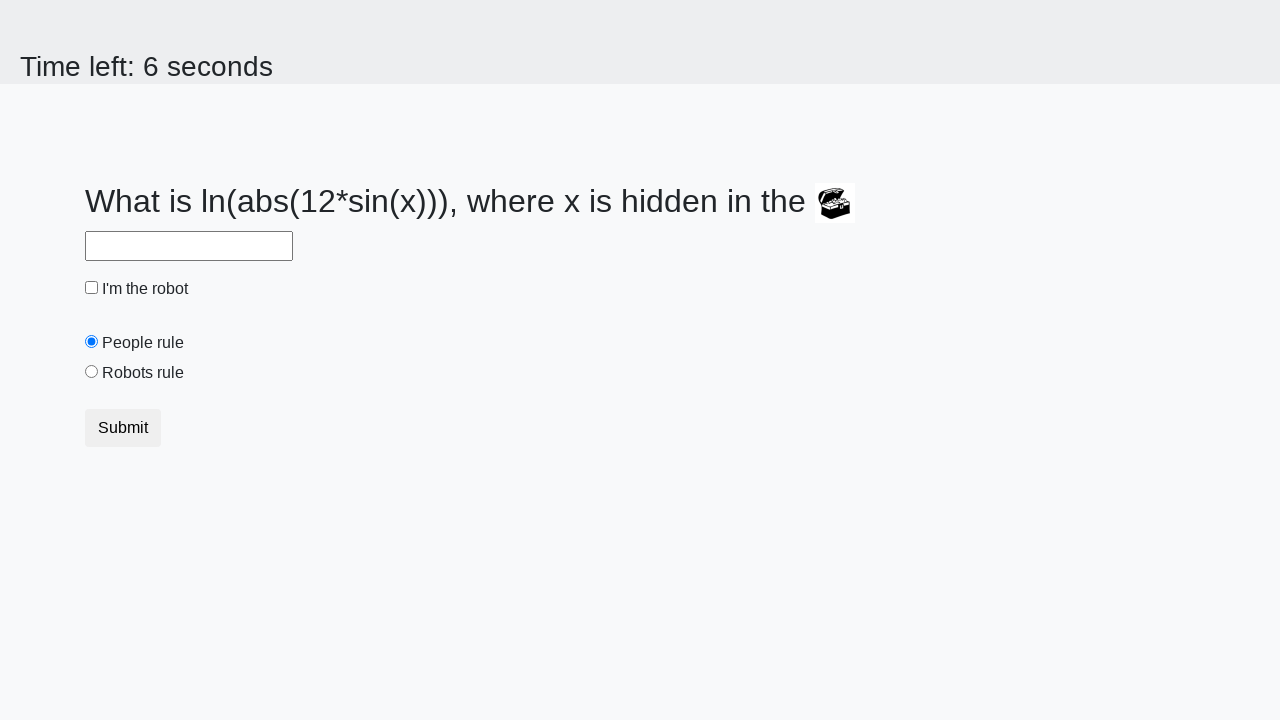

Calculated math captcha result using formula: log(abs(12*sin(333))) = -2.2456945554560175
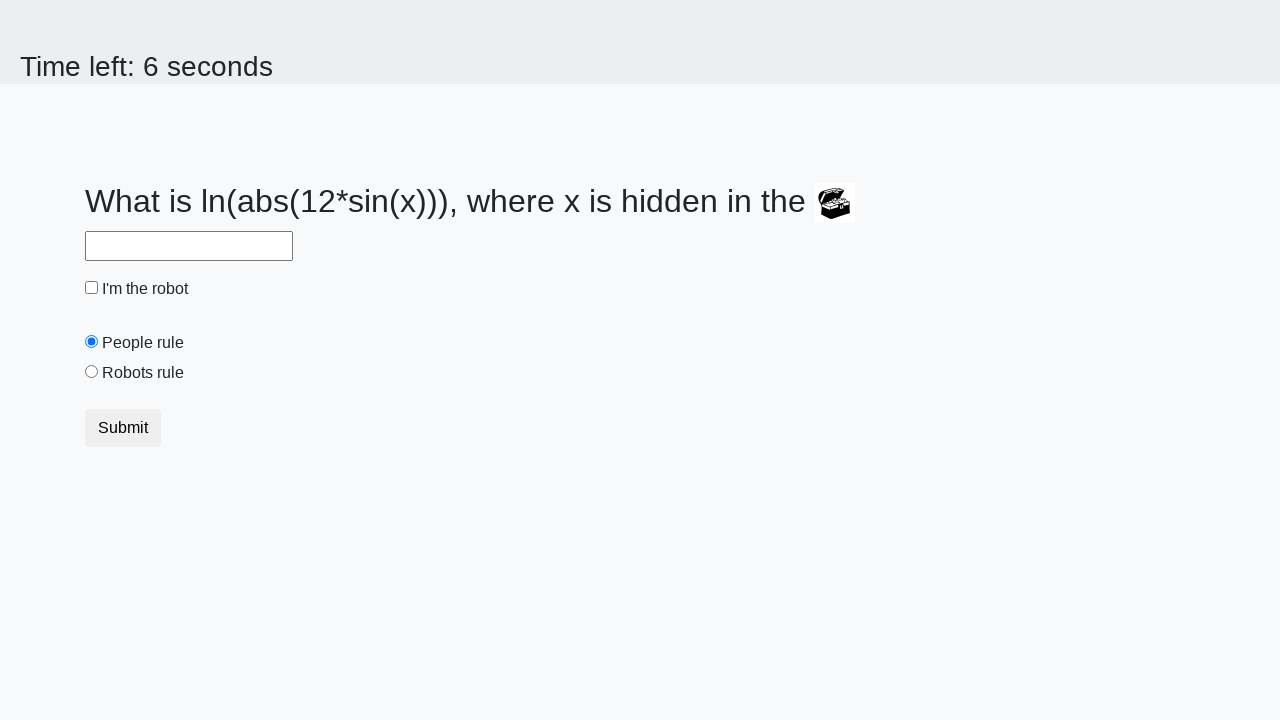

Filled answer field with calculated result: -2.2456945554560175 on #answer
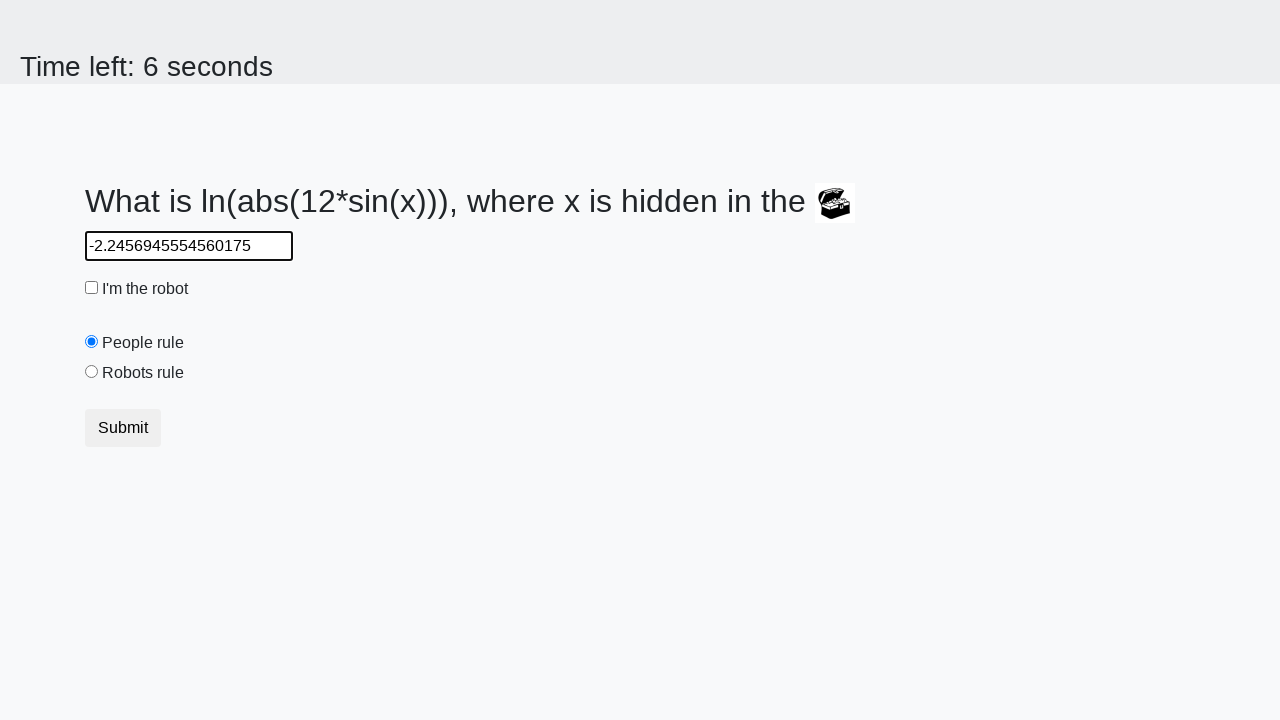

Clicked robot checkbox at (92, 288) on #robotCheckbox
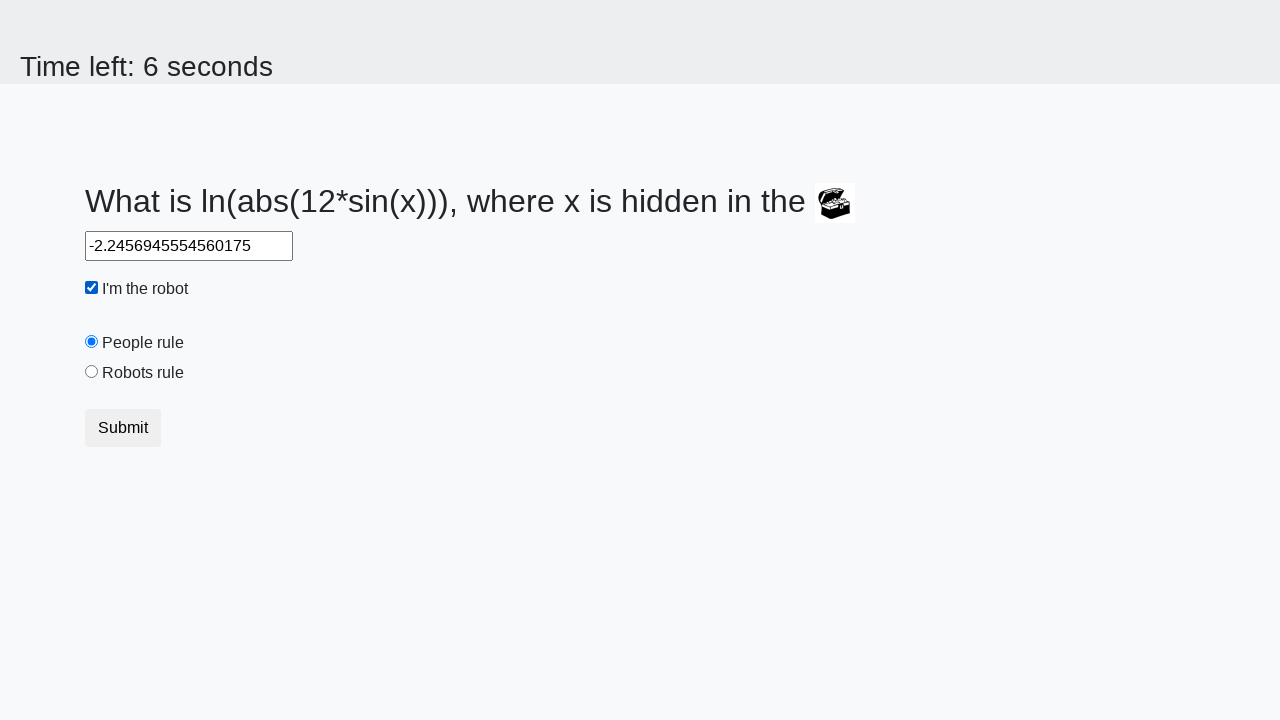

Clicked 'robots rule' radio button at (92, 372) on #robotsRule
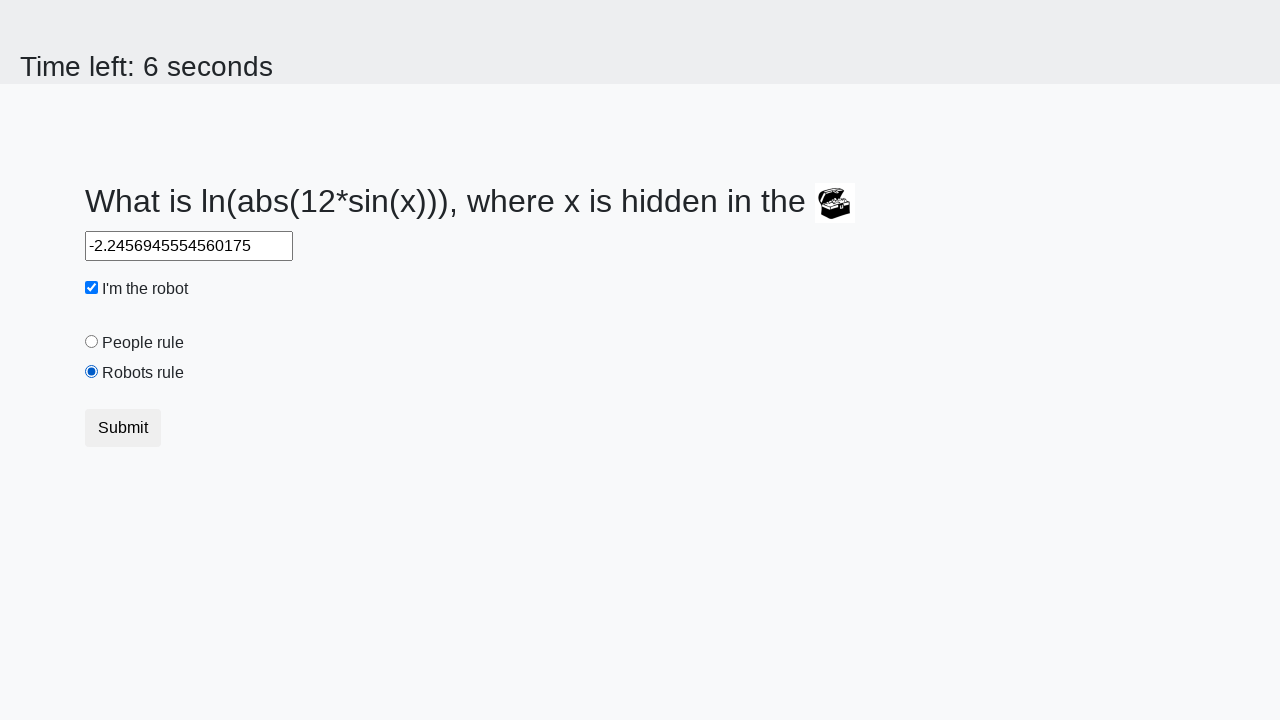

Submitted form by clicking submit button at (123, 428) on .btn
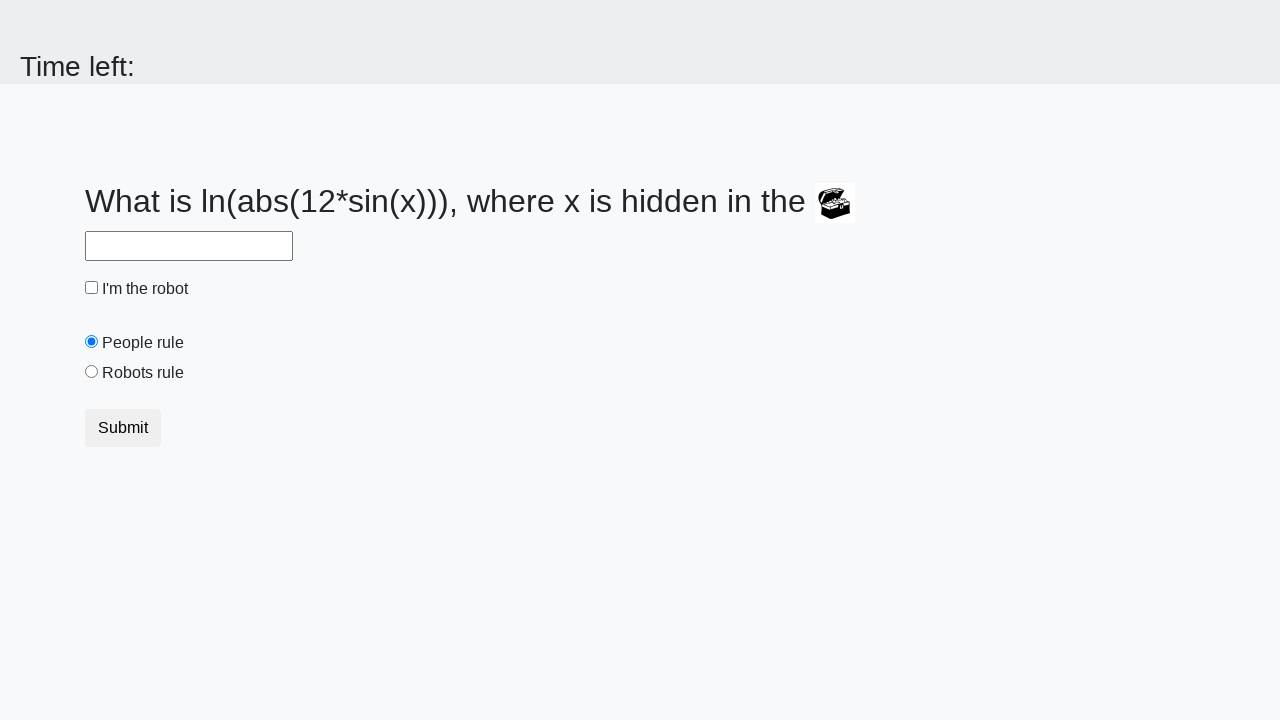

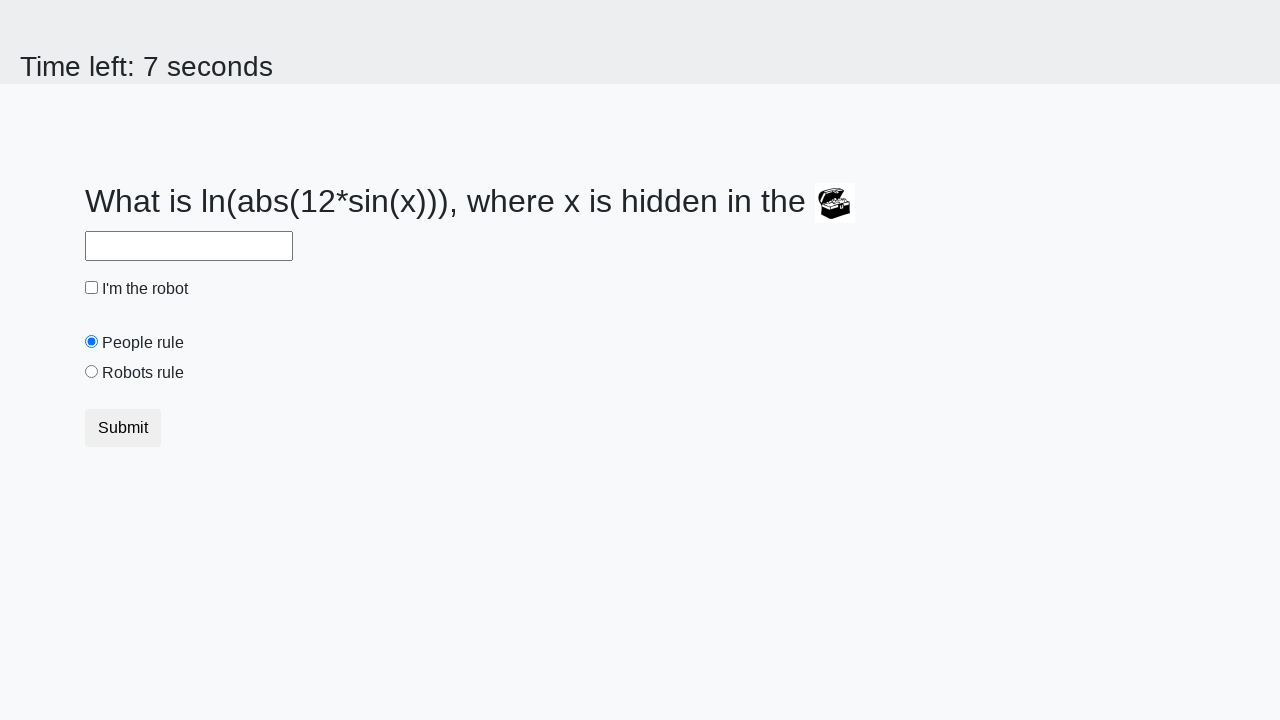